Tests the close button functionality on the login error message by triggering an error with empty credentials and then clicking the X button to dismiss it

Starting URL: https://www.saucedemo.com/

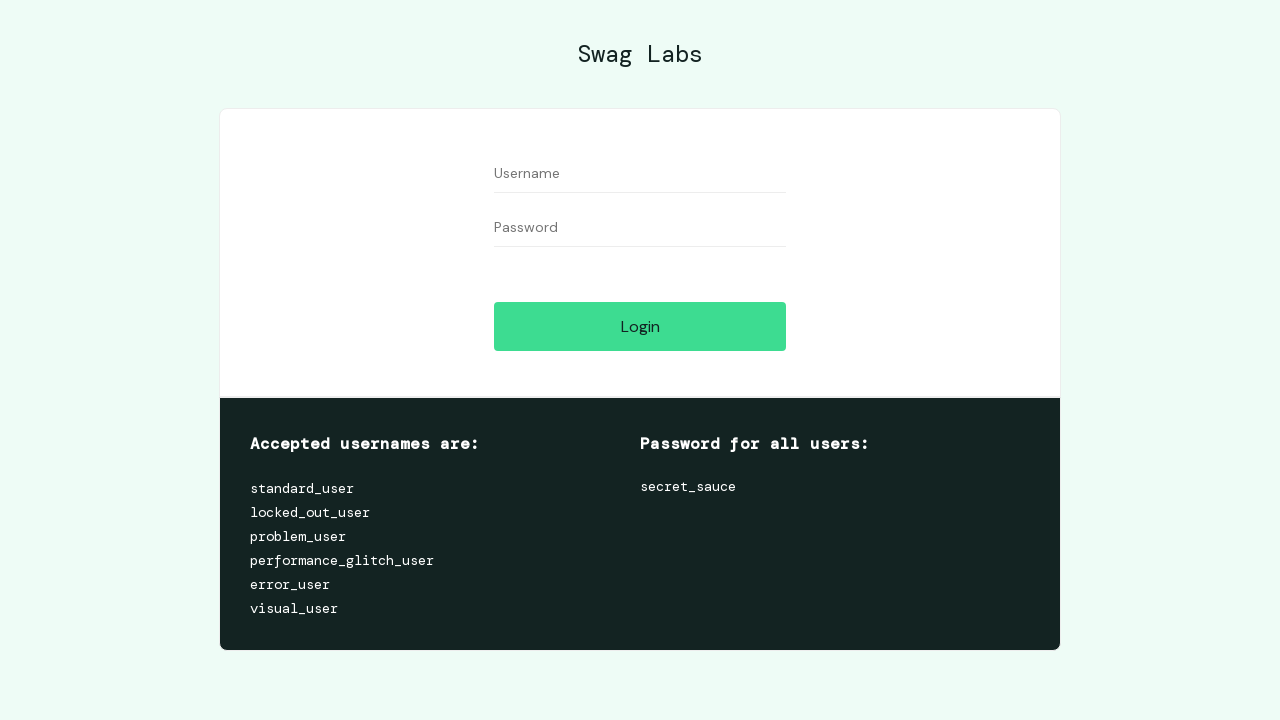

Filled username field with empty value on #user-name
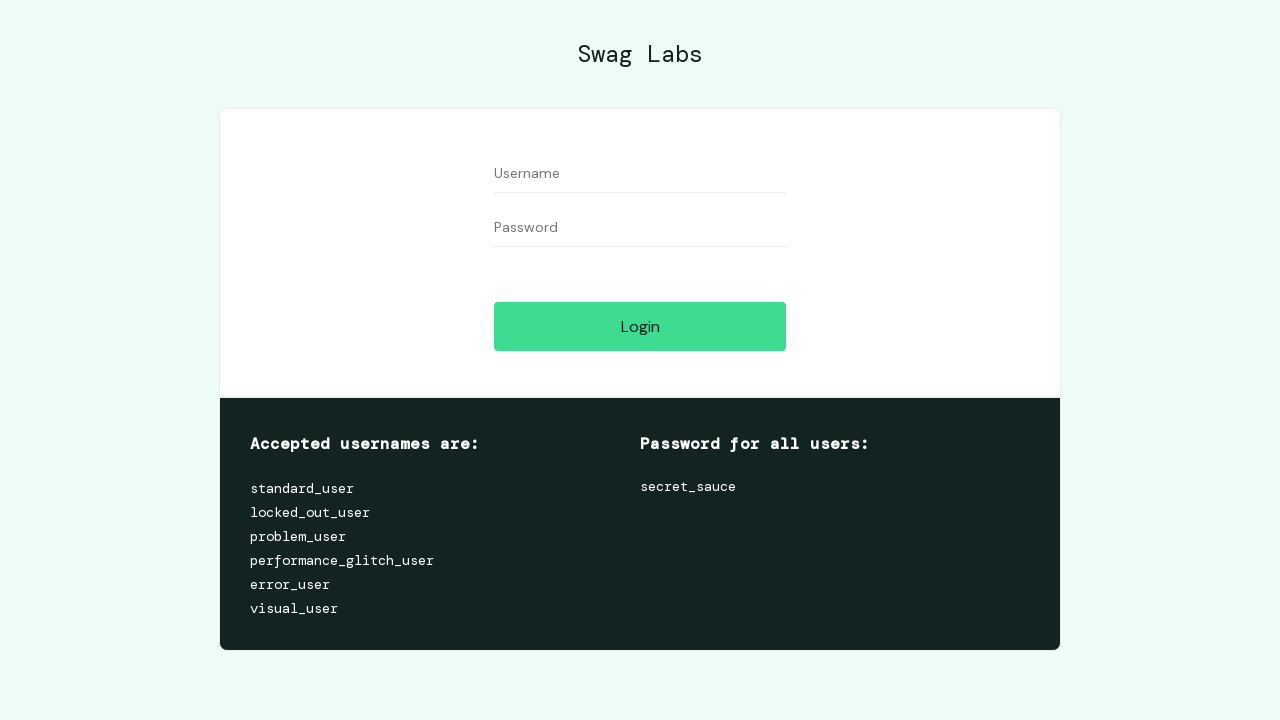

Filled password field with empty value on #password
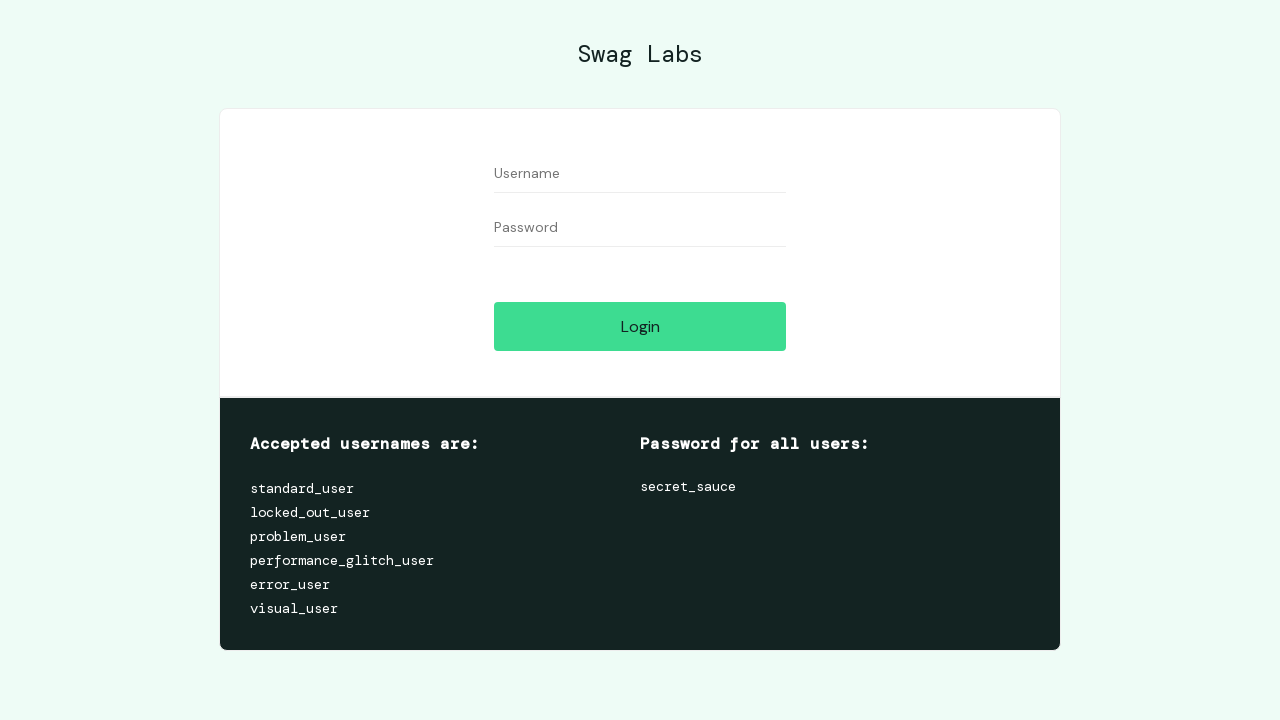

Clicked login button to trigger error with empty credentials at (640, 326) on #login-button
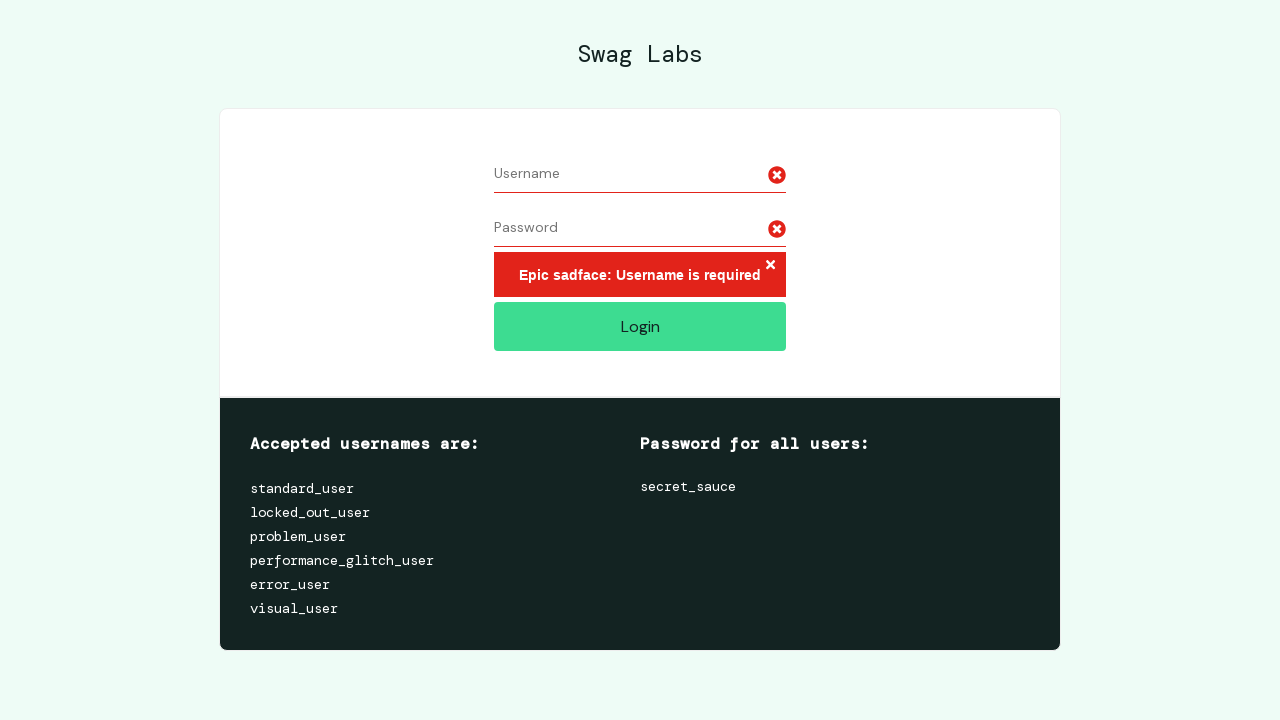

Waited for error message close button to appear
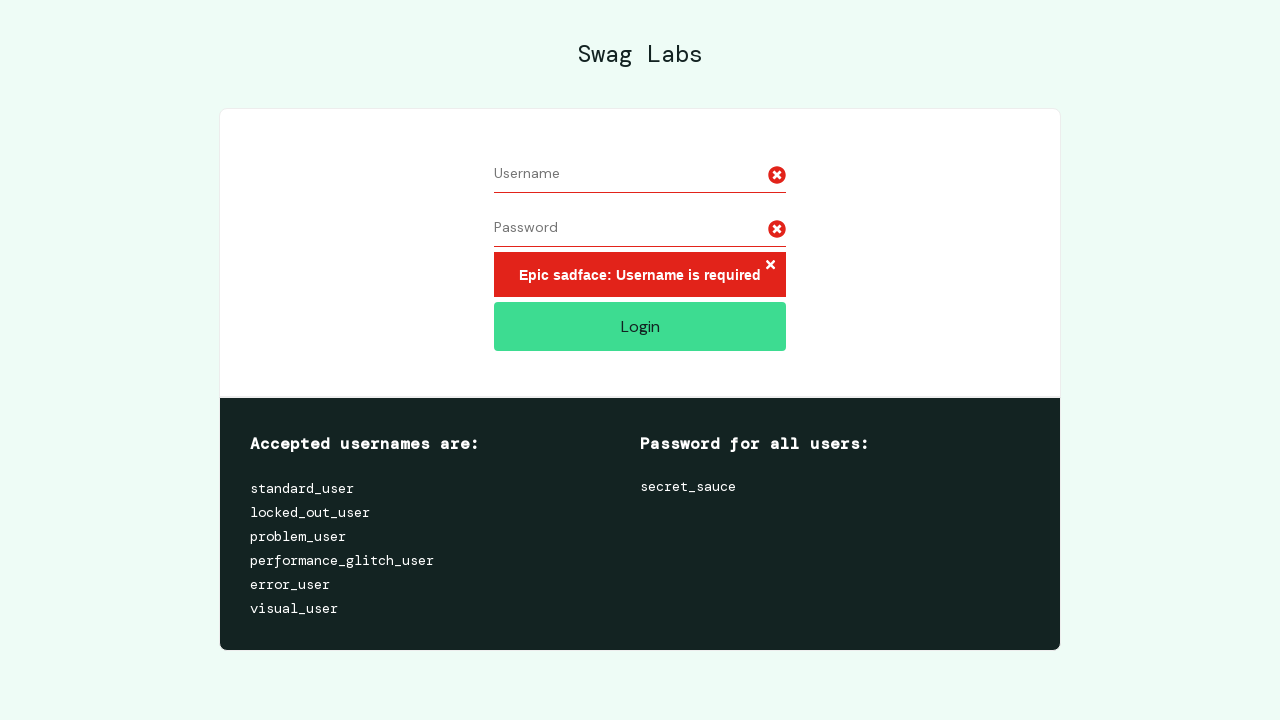

Clicked X button to dismiss login error message at (770, 266) on xpath=//h3/button
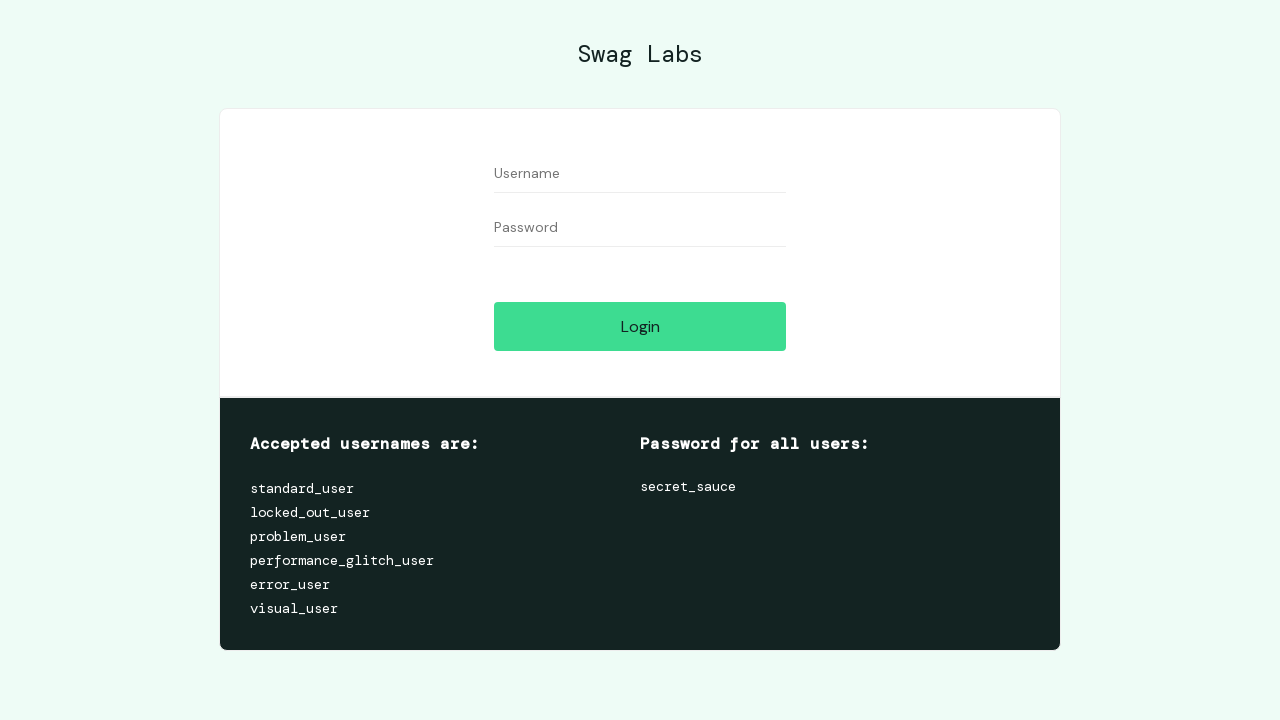

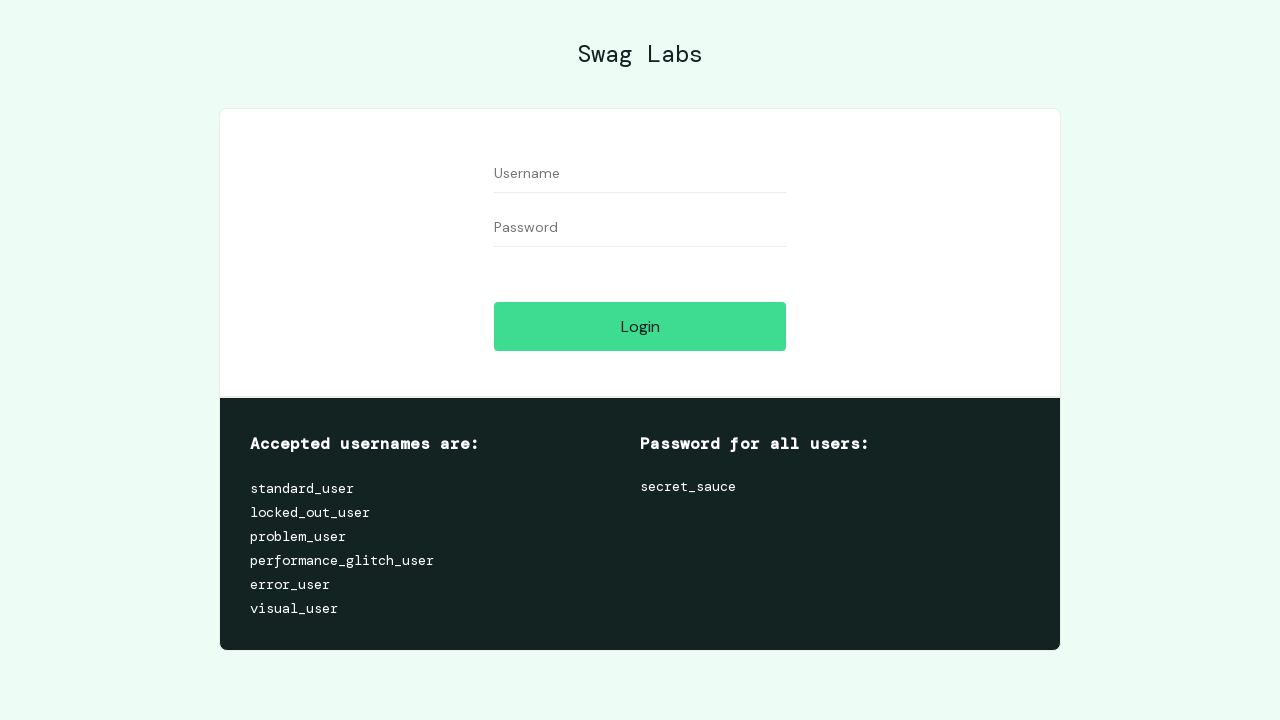